Tests the simple link functionality on DemoQA by clicking a link that opens in a new tab and verifying the new page loads correctly.

Starting URL: https://demoqa.com/links

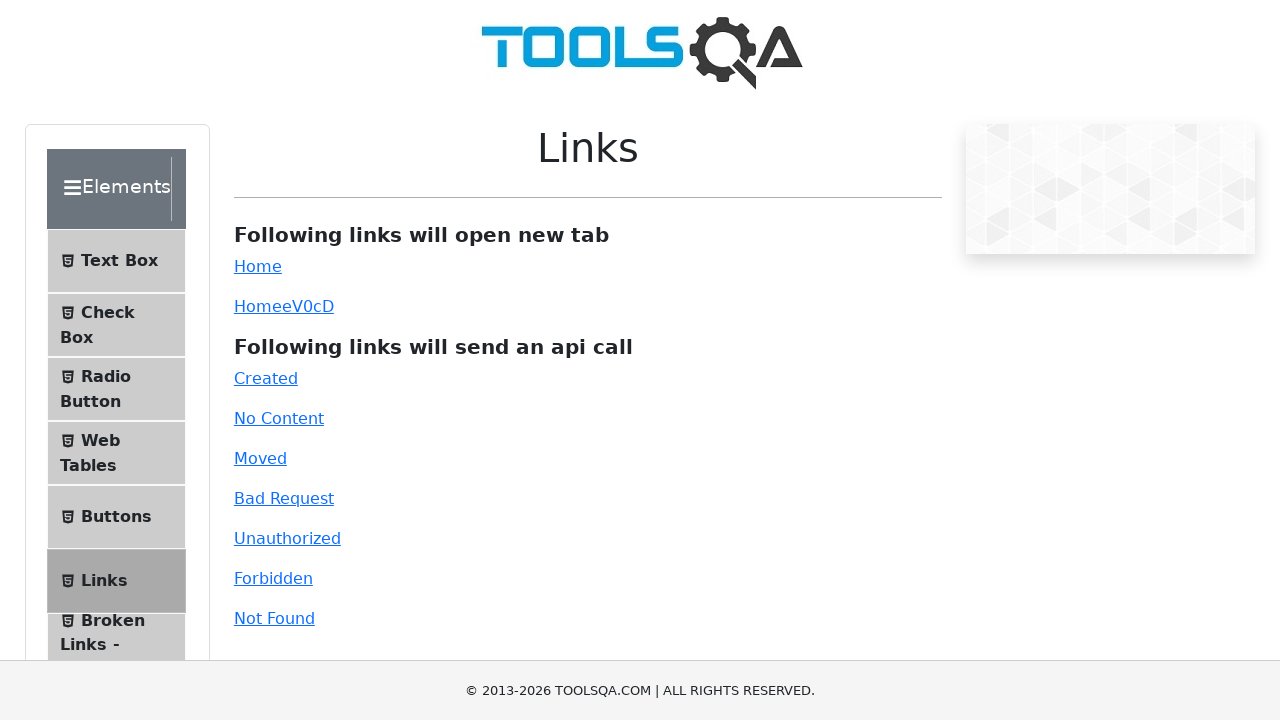

Clicked the simple link that opens in a new tab at (258, 266) on #simpleLink
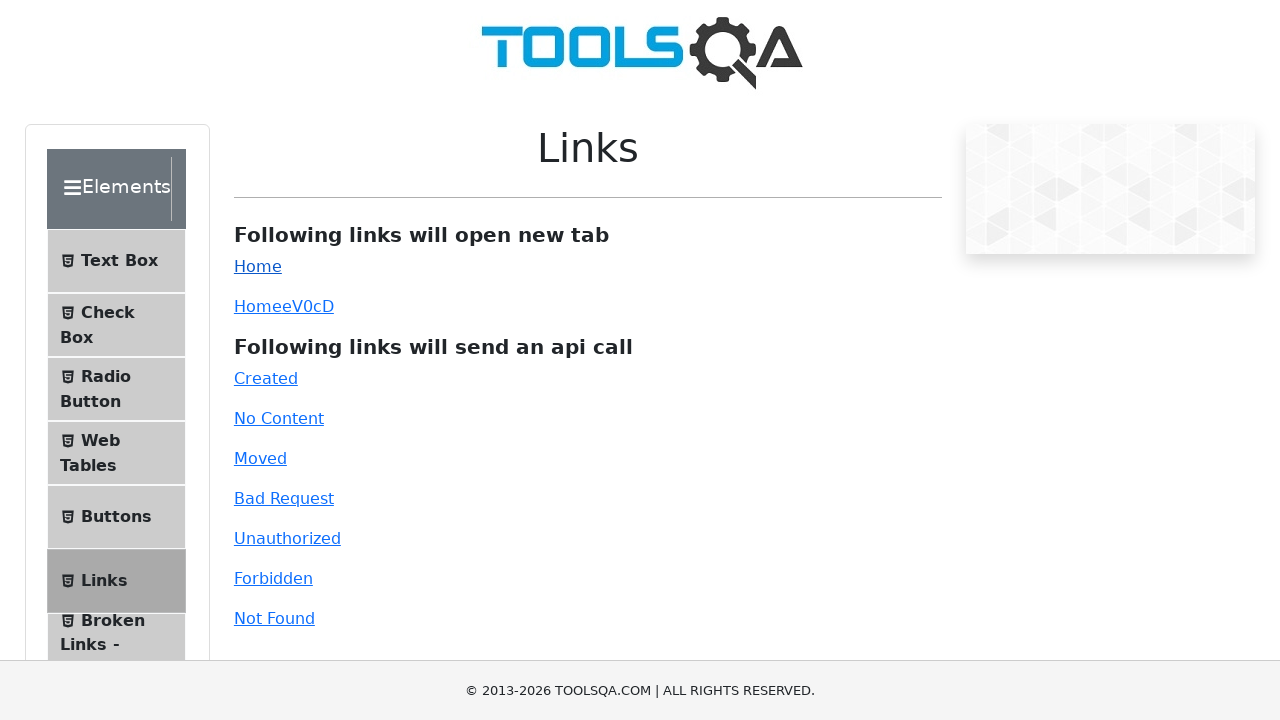

Captured the new page object from the expected page context
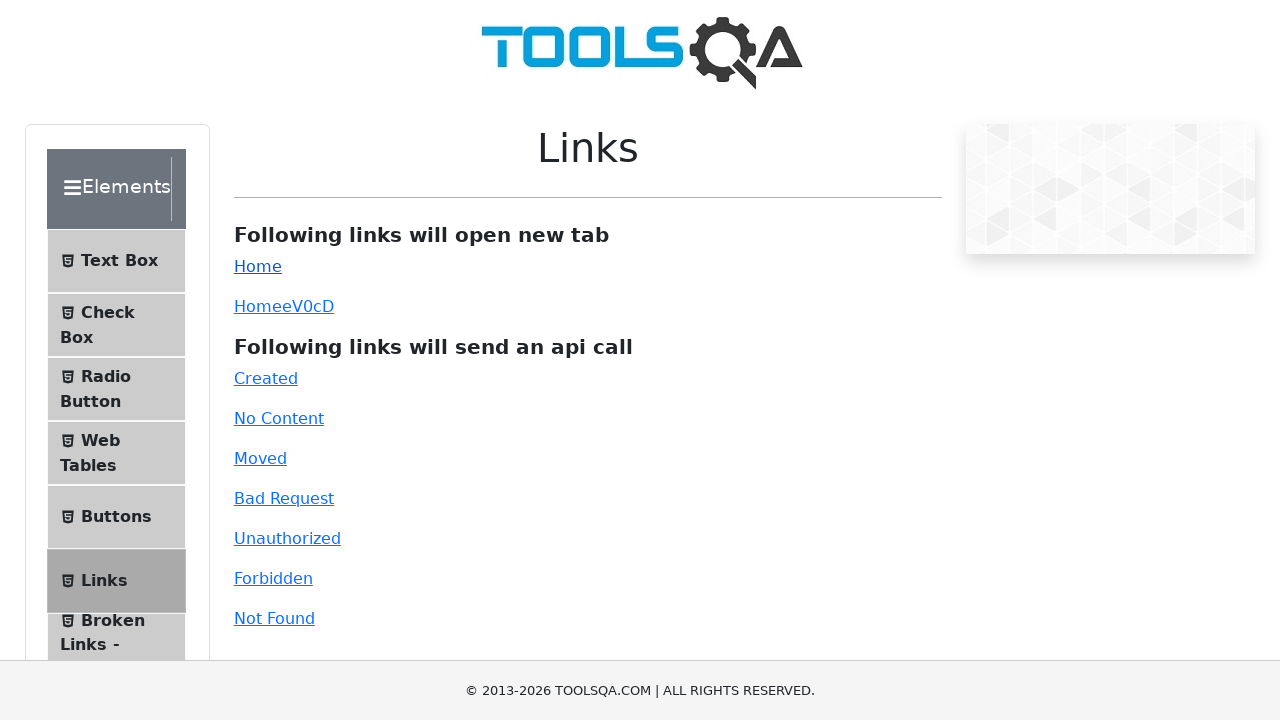

New page loaded and banner image is displayed
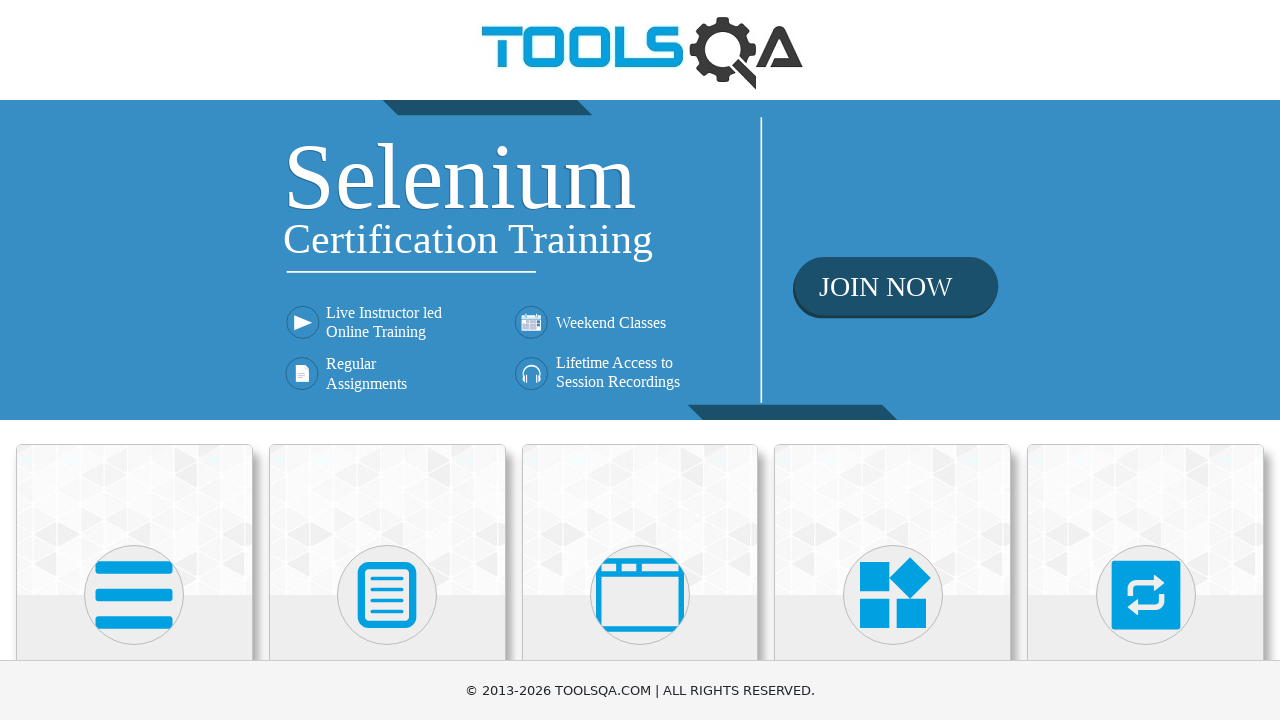

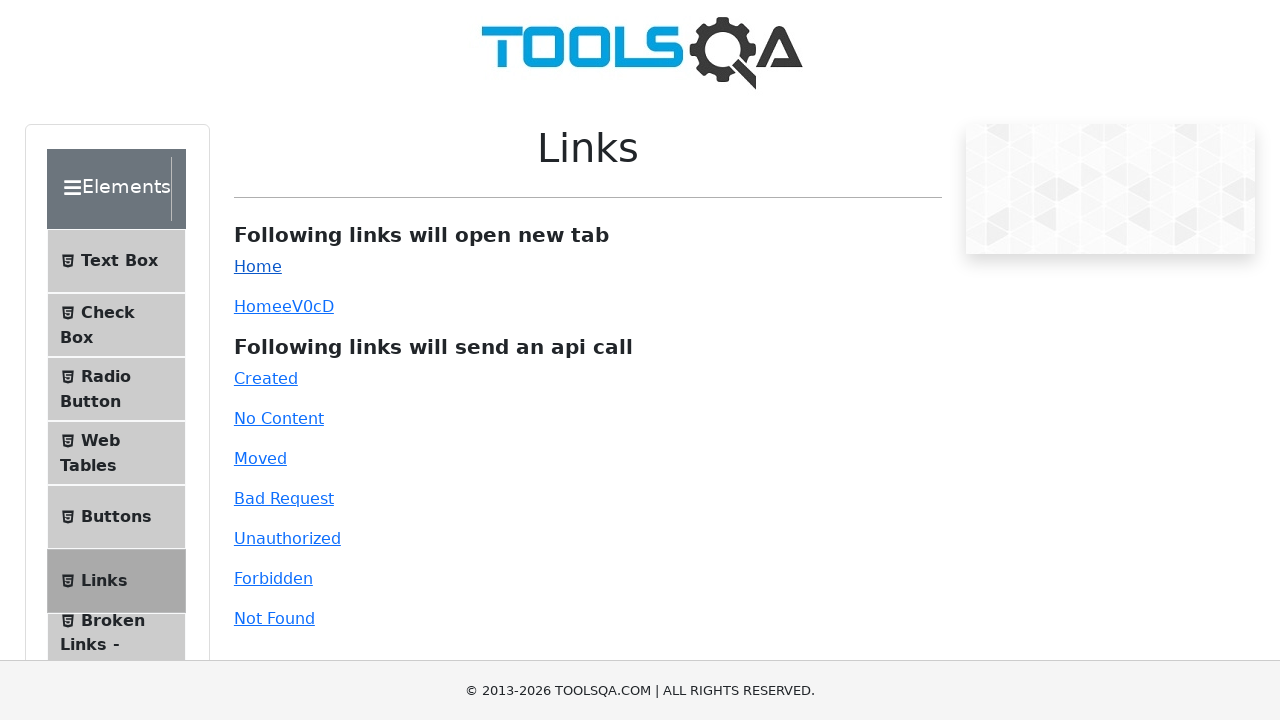